Tests keyboard key press functionality by sending SPACE and TAB keys to a page element and verifying the displayed result text matches the expected key press.

Starting URL: http://the-internet.herokuapp.com/key_presses

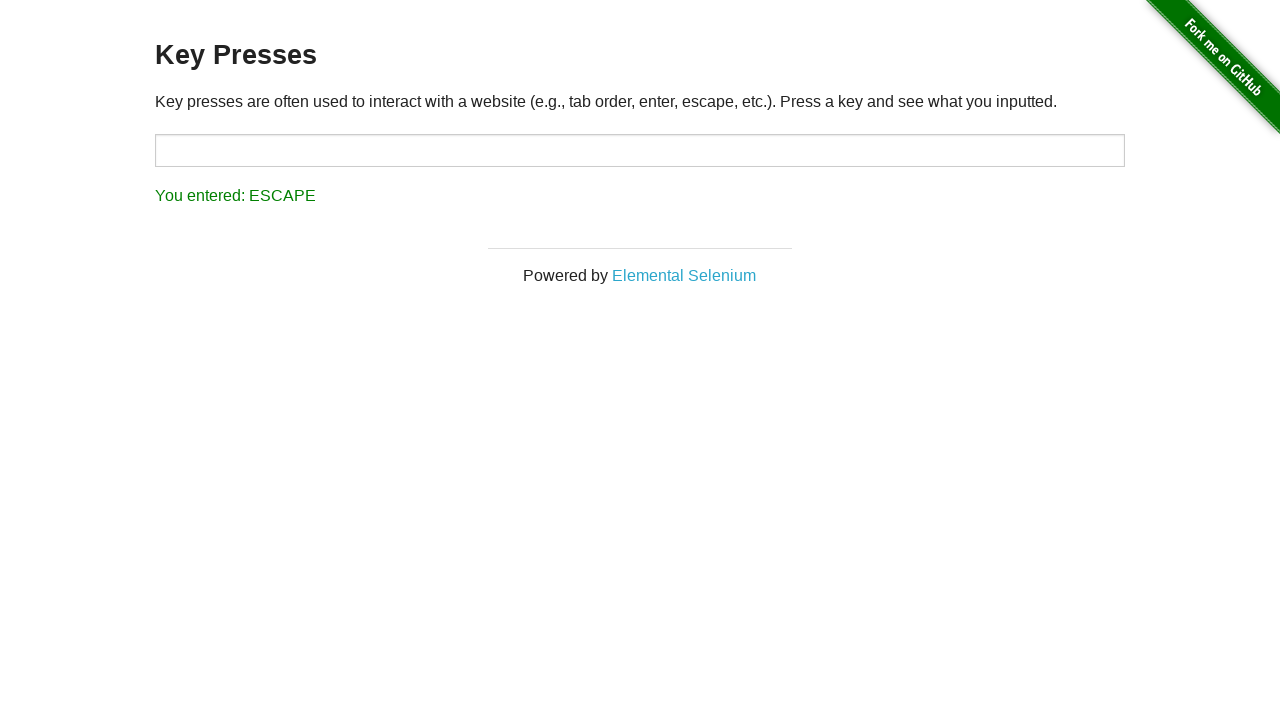

Pressed SPACE key on example element on .example
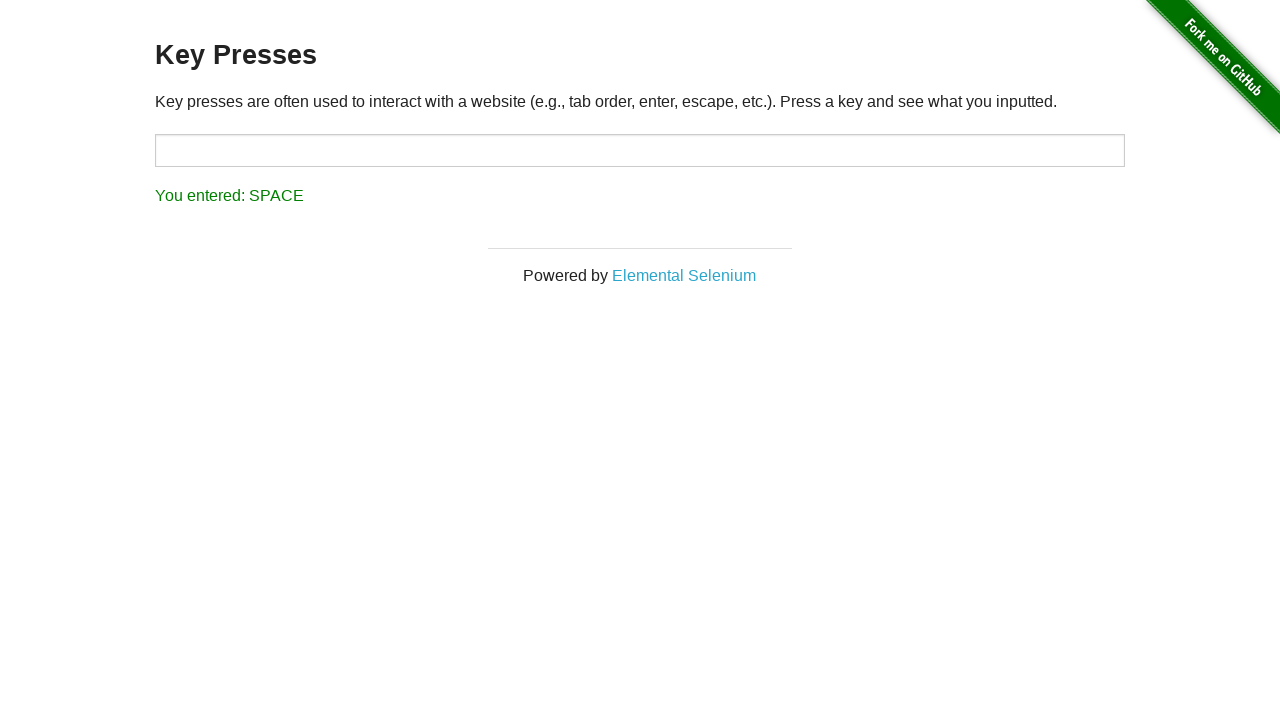

Waited for result element to appear
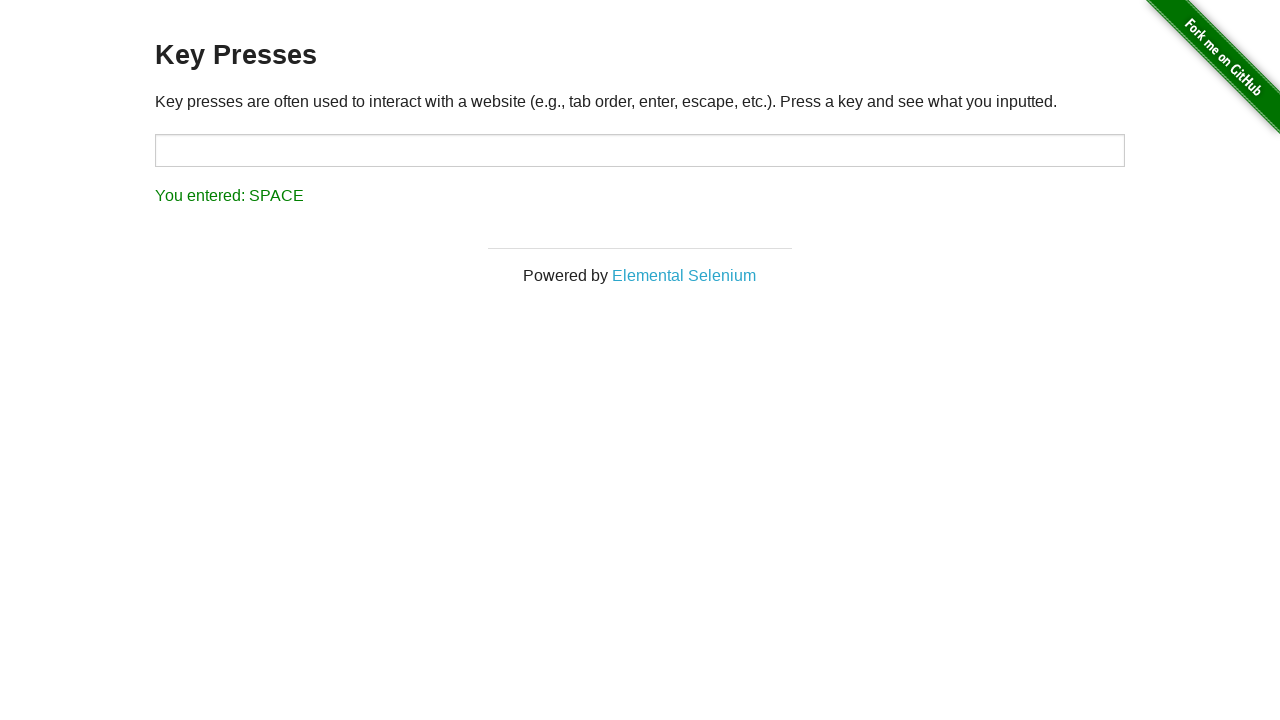

Verified result text shows 'You entered: SPACE'
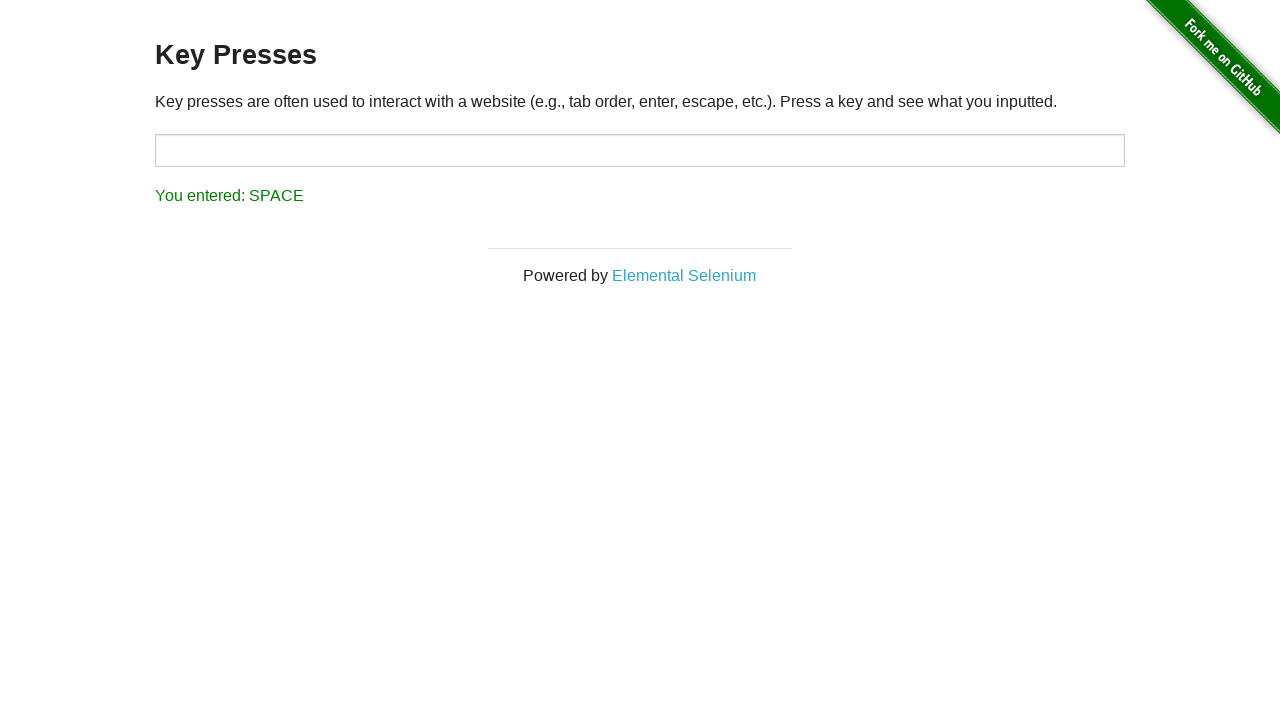

Pressed TAB key using keyboard
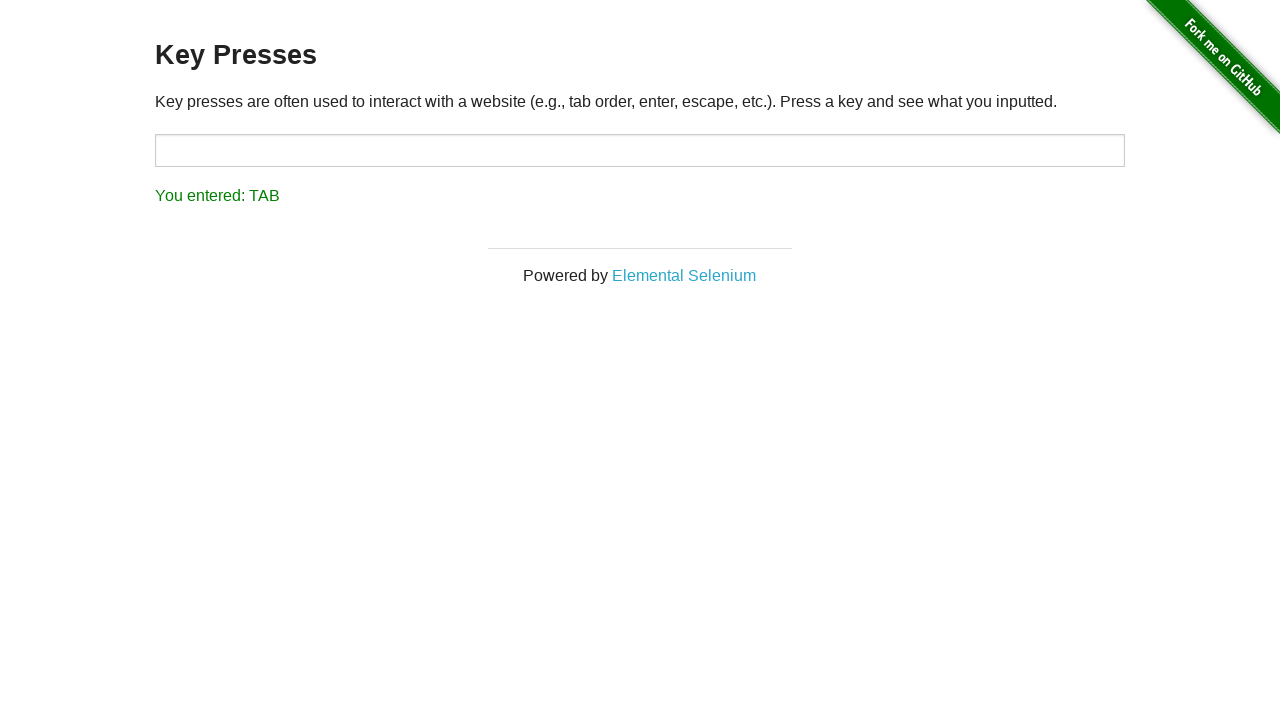

Verified result text shows 'You entered: TAB'
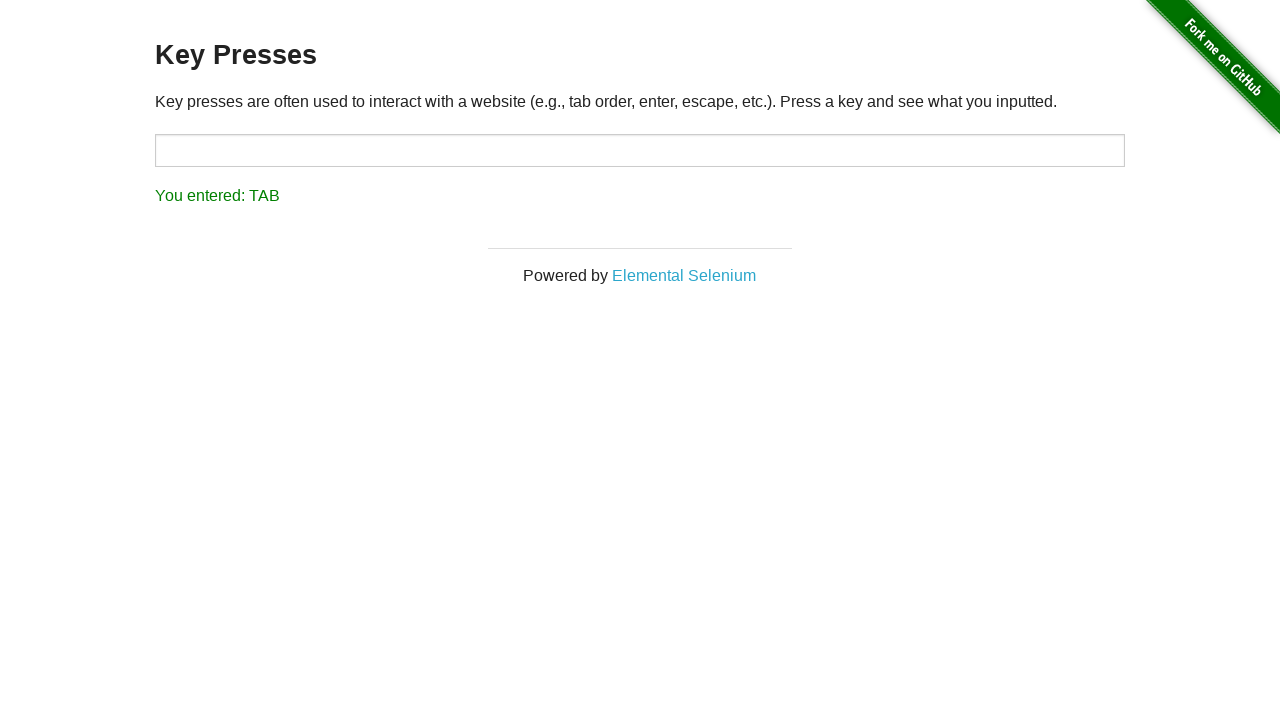

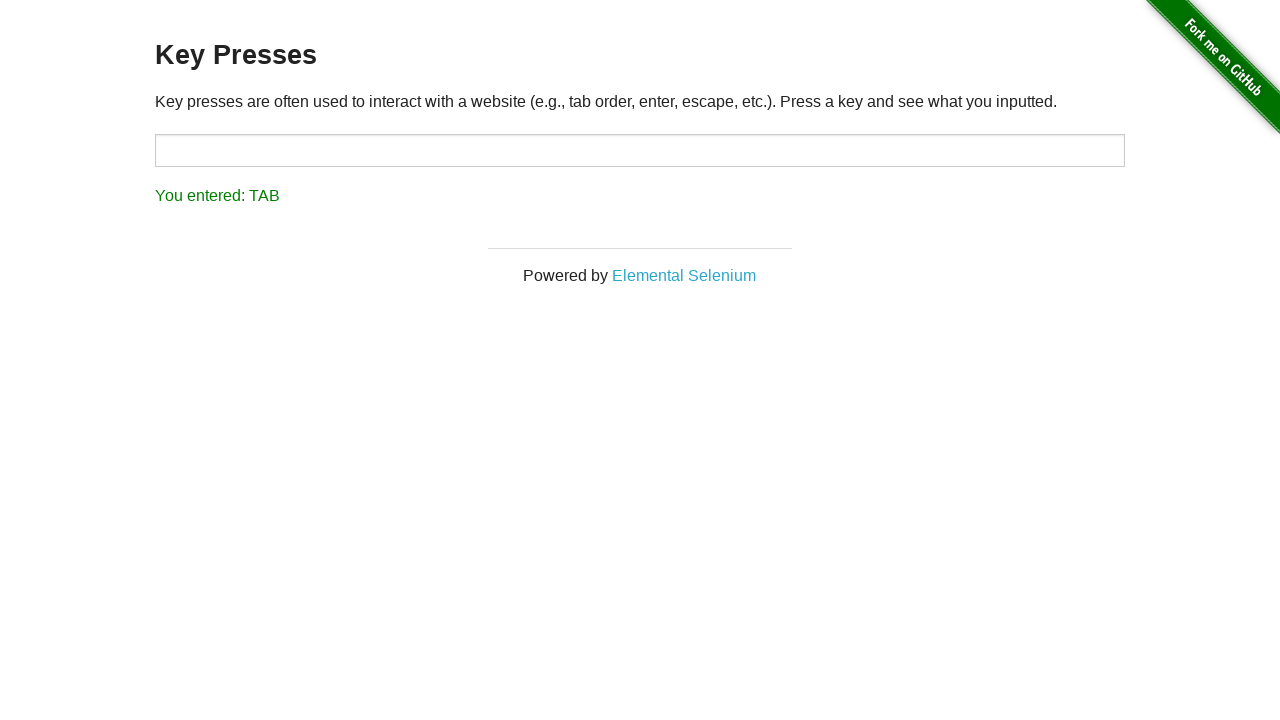